Tests basic navigation by loading the GitLab homepage and reloading the page

Starting URL: https://gitlab.com/

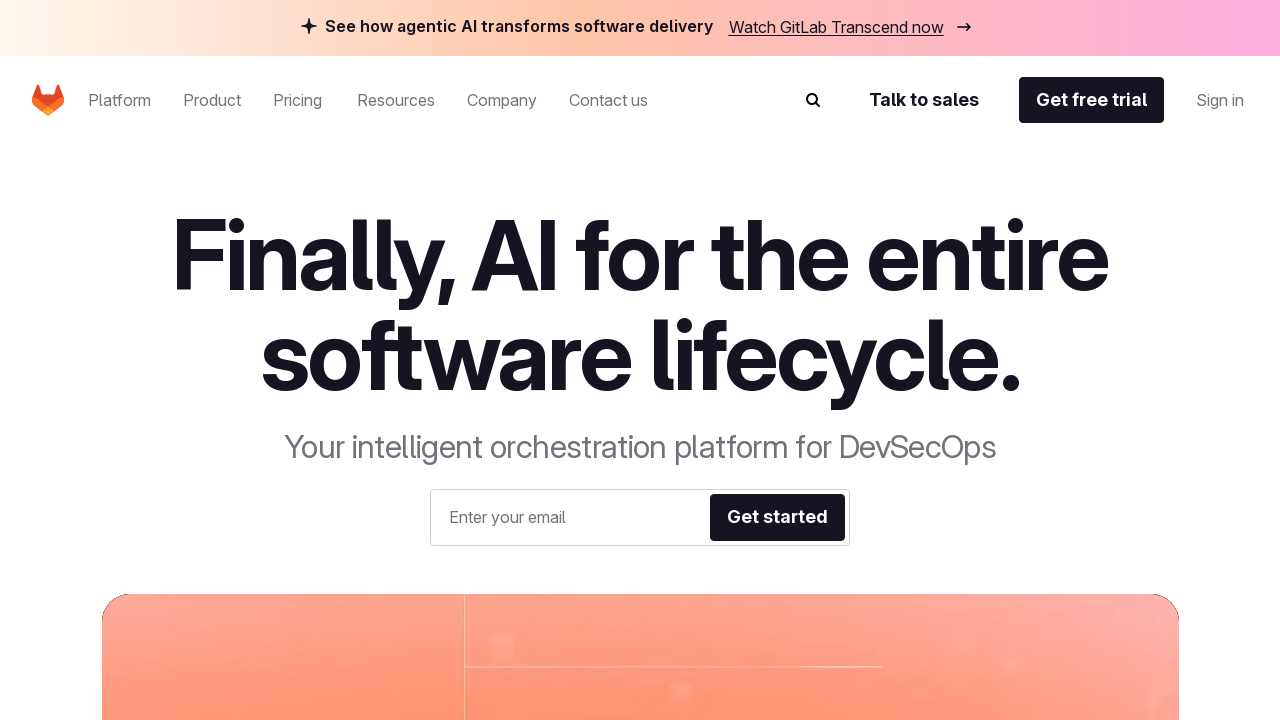

Reloaded the GitLab homepage
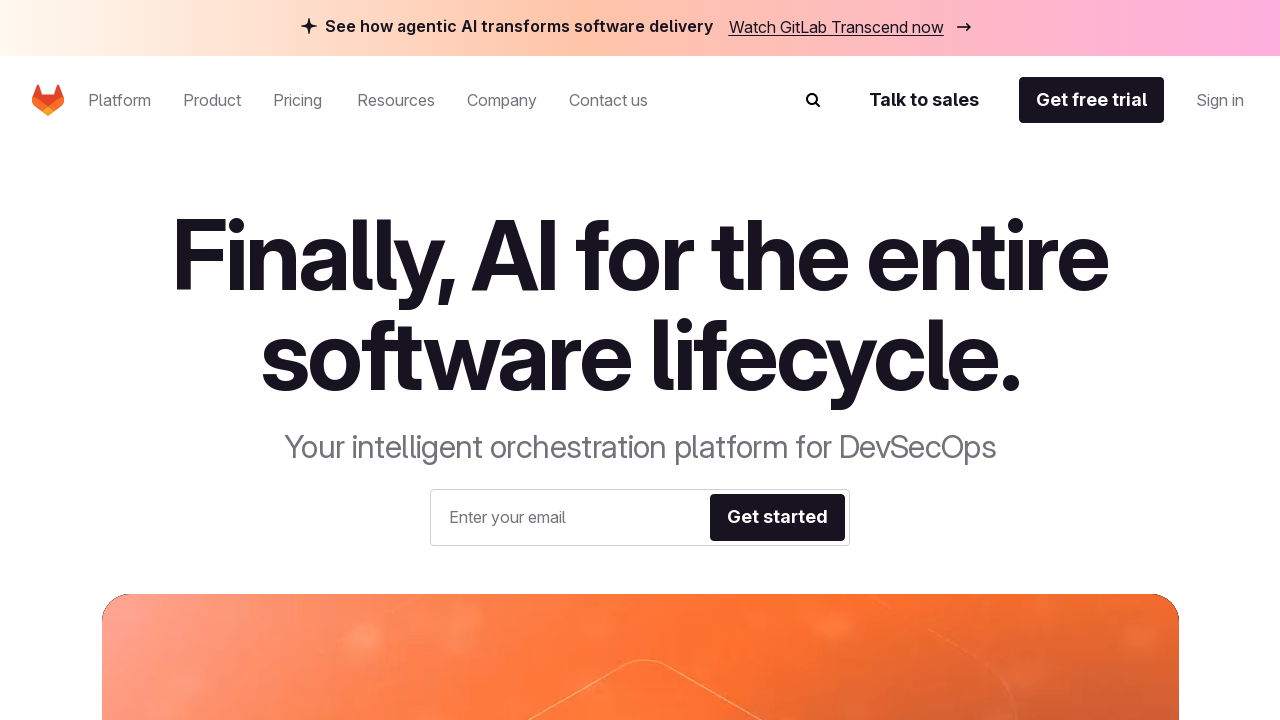

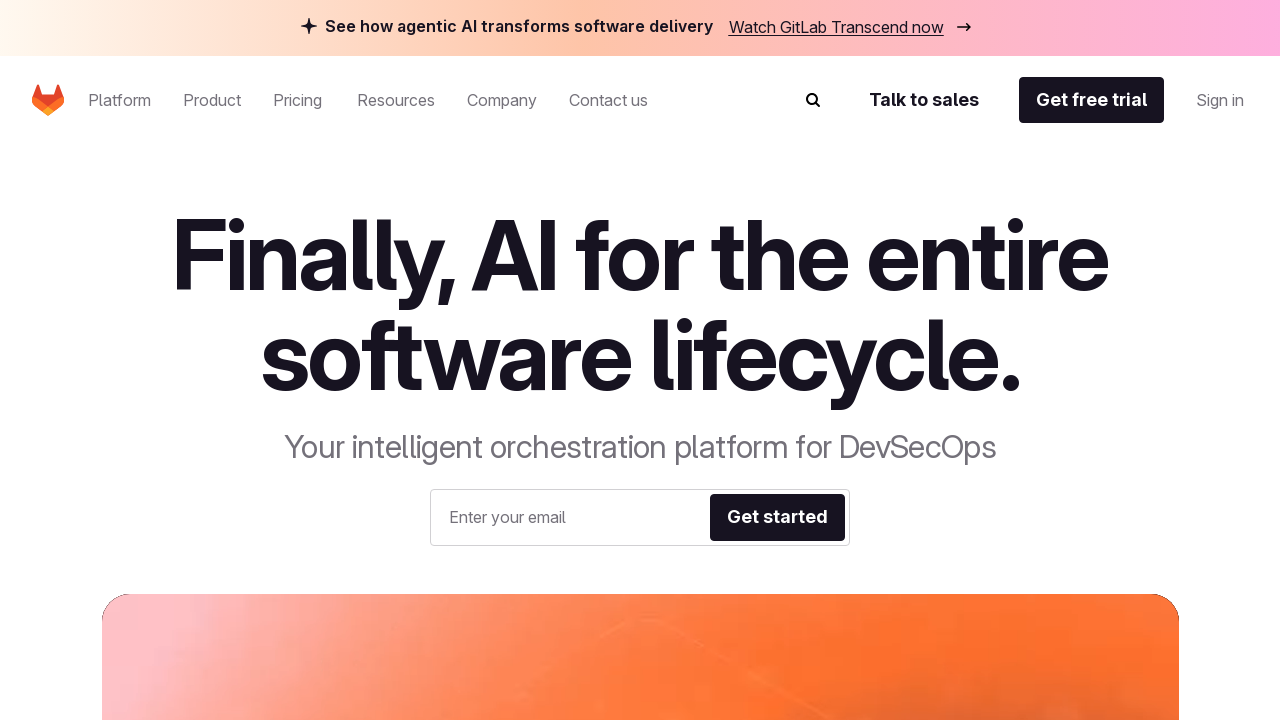